Tests file upload functionality by selecting a file, submitting the upload form, and verifying the uploaded filename is displayed correctly on the confirmation page.

Starting URL: https://the-internet.herokuapp.com/upload

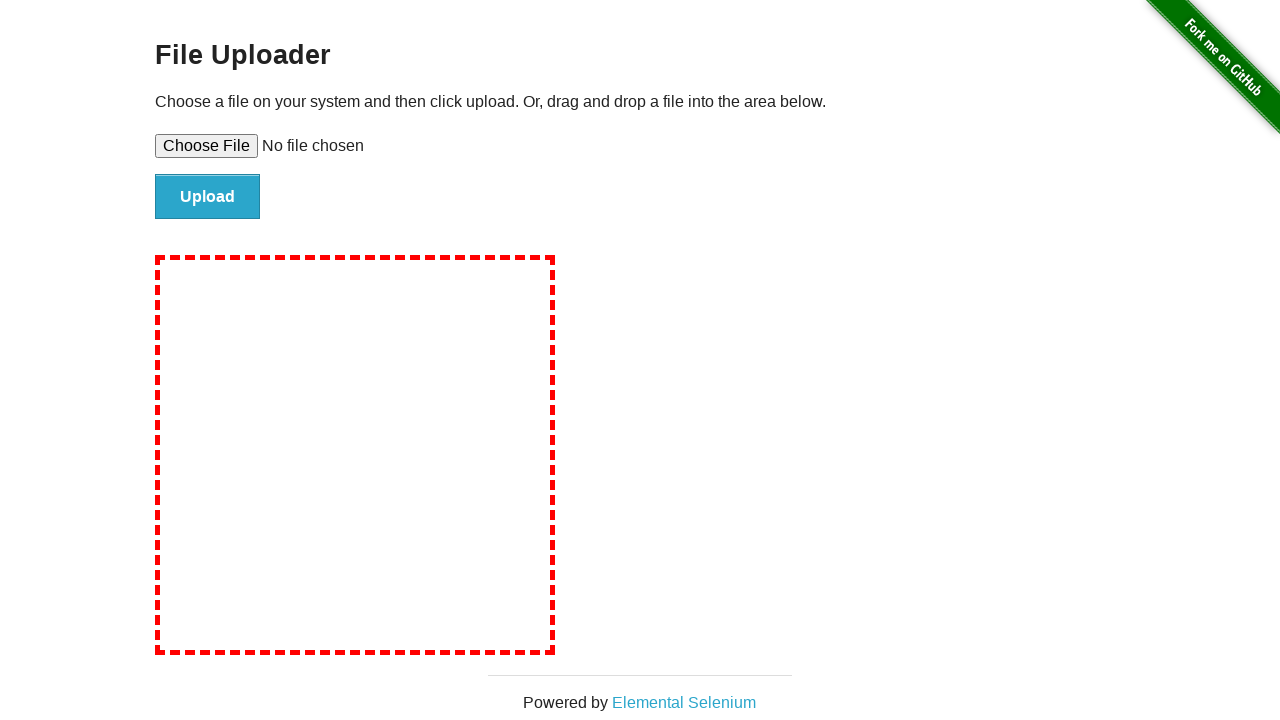

Set input file 'test-upload.txt' with test content
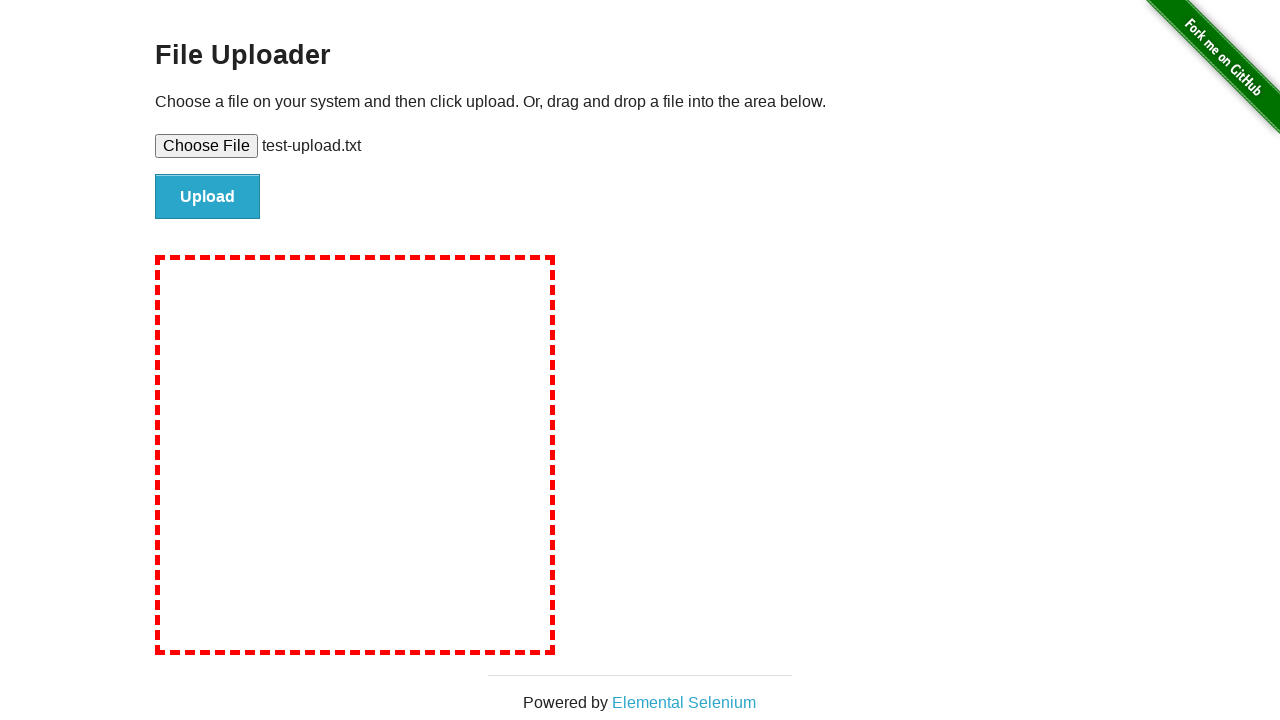

Clicked the file submit button at (208, 197) on #file-submit
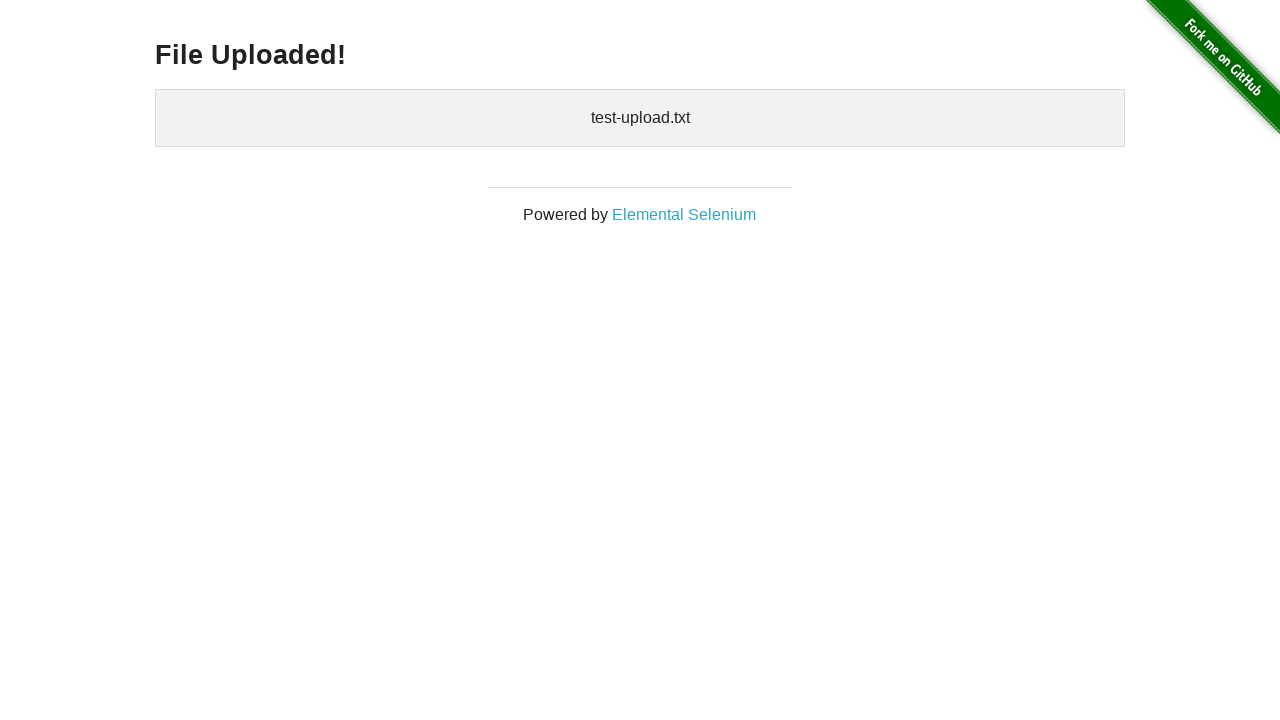

Uploaded files element loaded and is visible
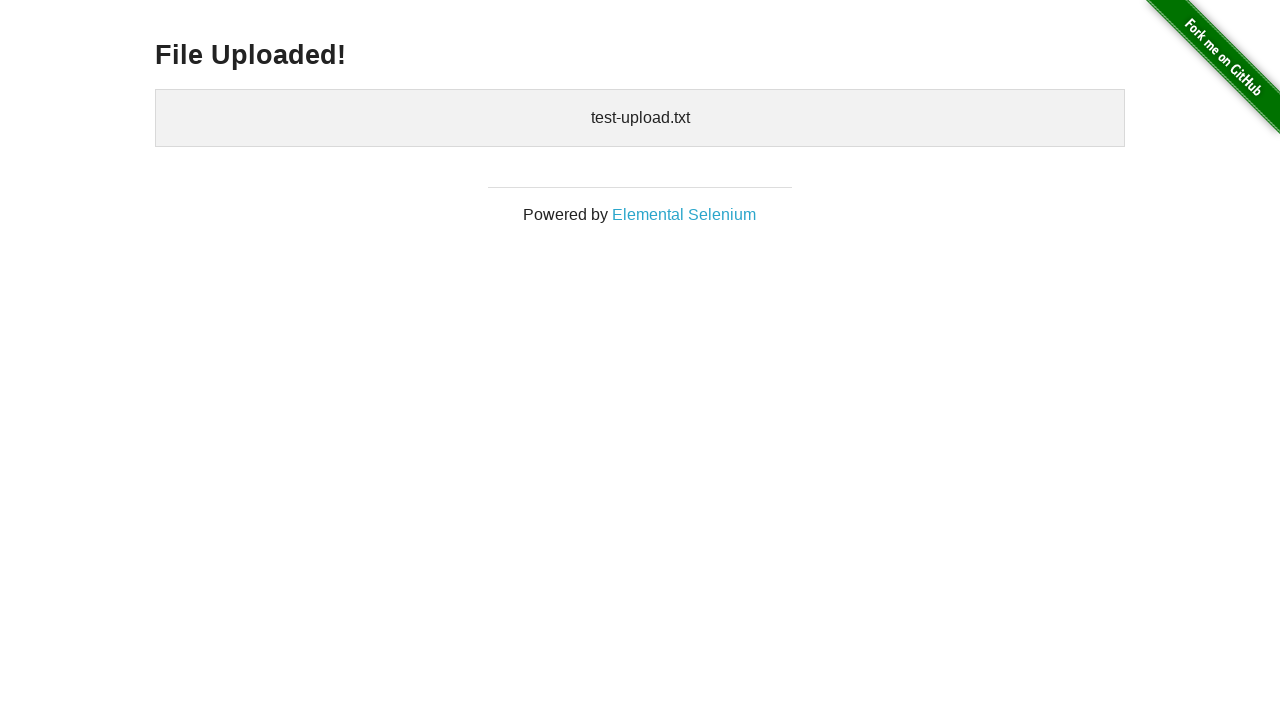

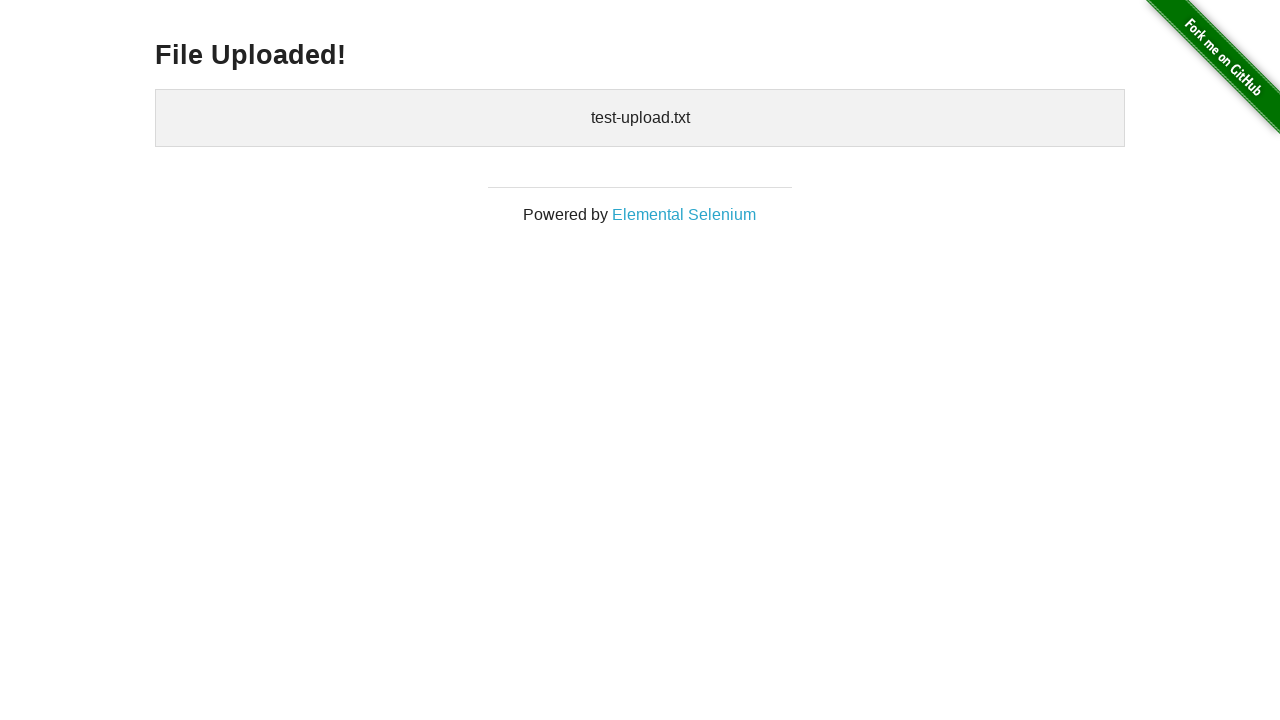